Verifies the API Docs page has the correct title

Starting URL: https://v5.webdriver.io/docs/api.html

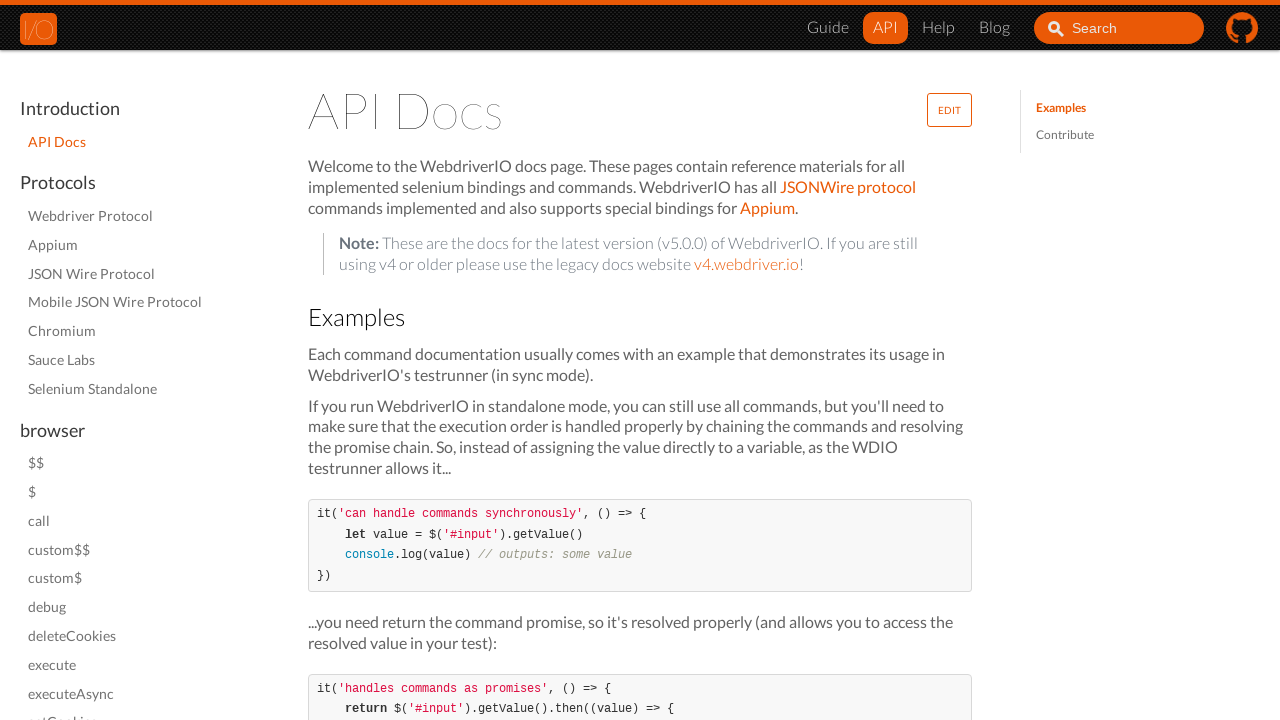

Navigated to API Docs page at https://v5.webdriver.io/docs/api.html
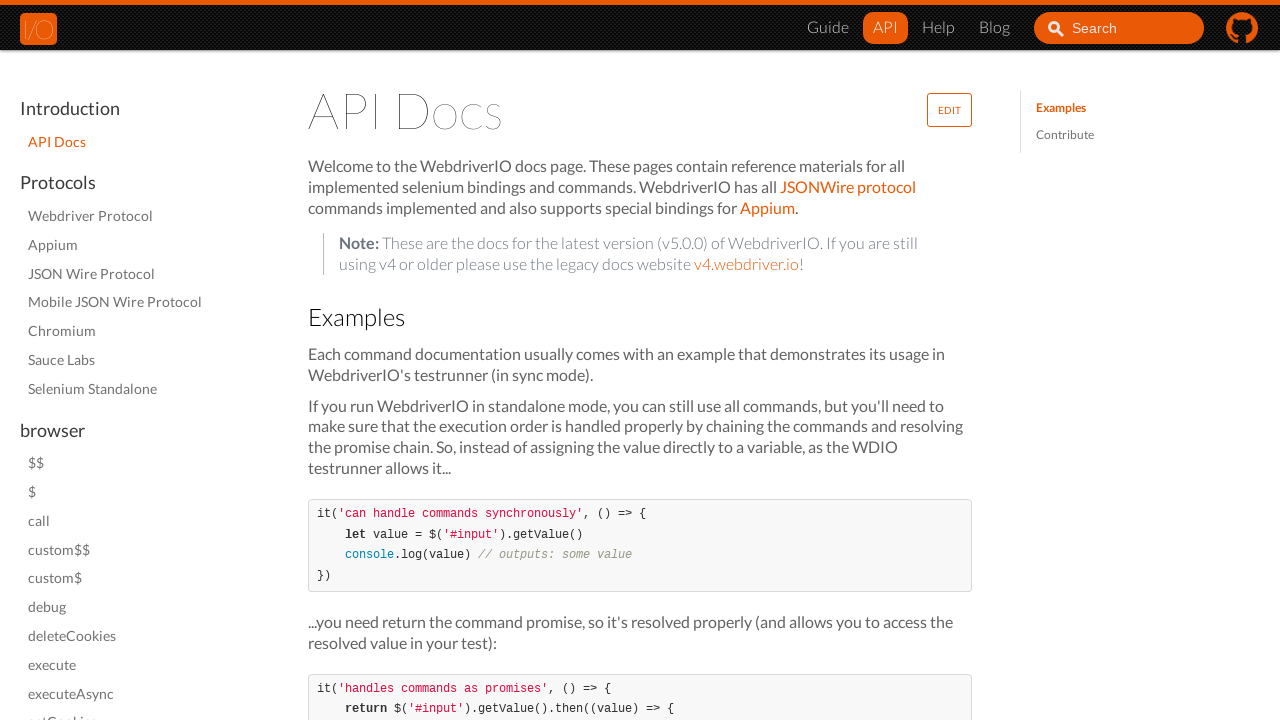

Verified that the page title is 'API Docs · WebdriverIO'
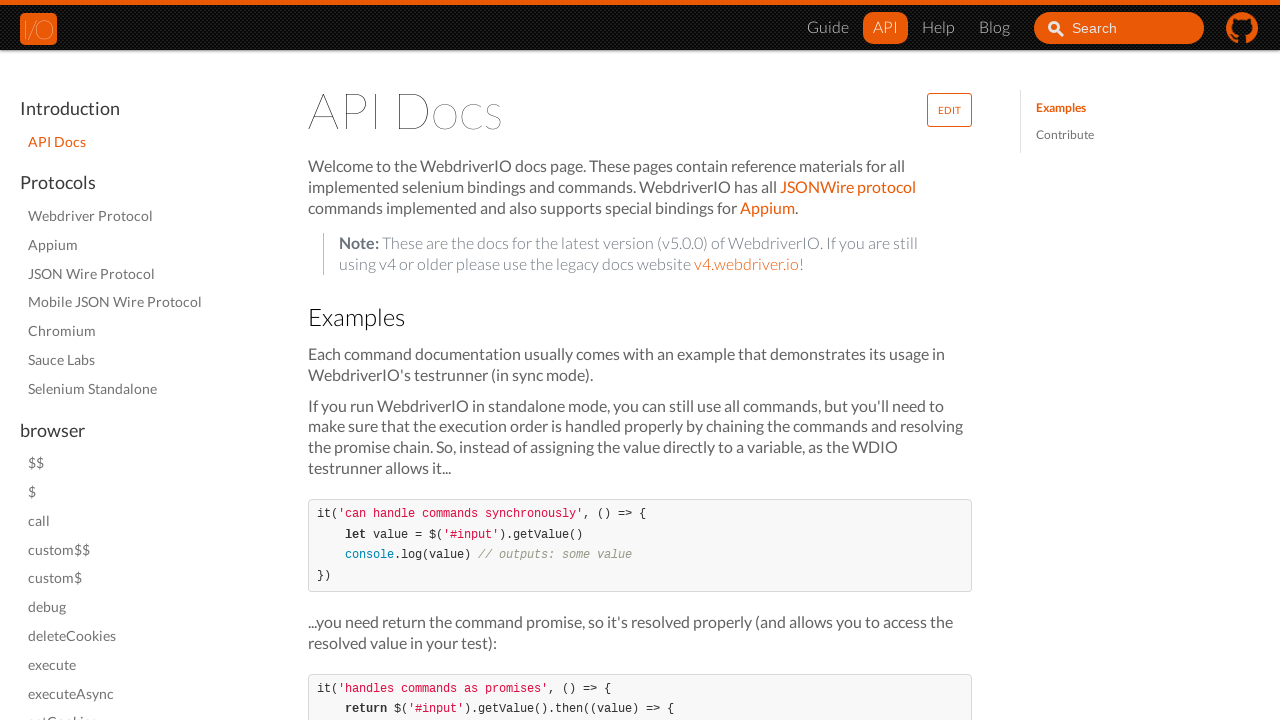

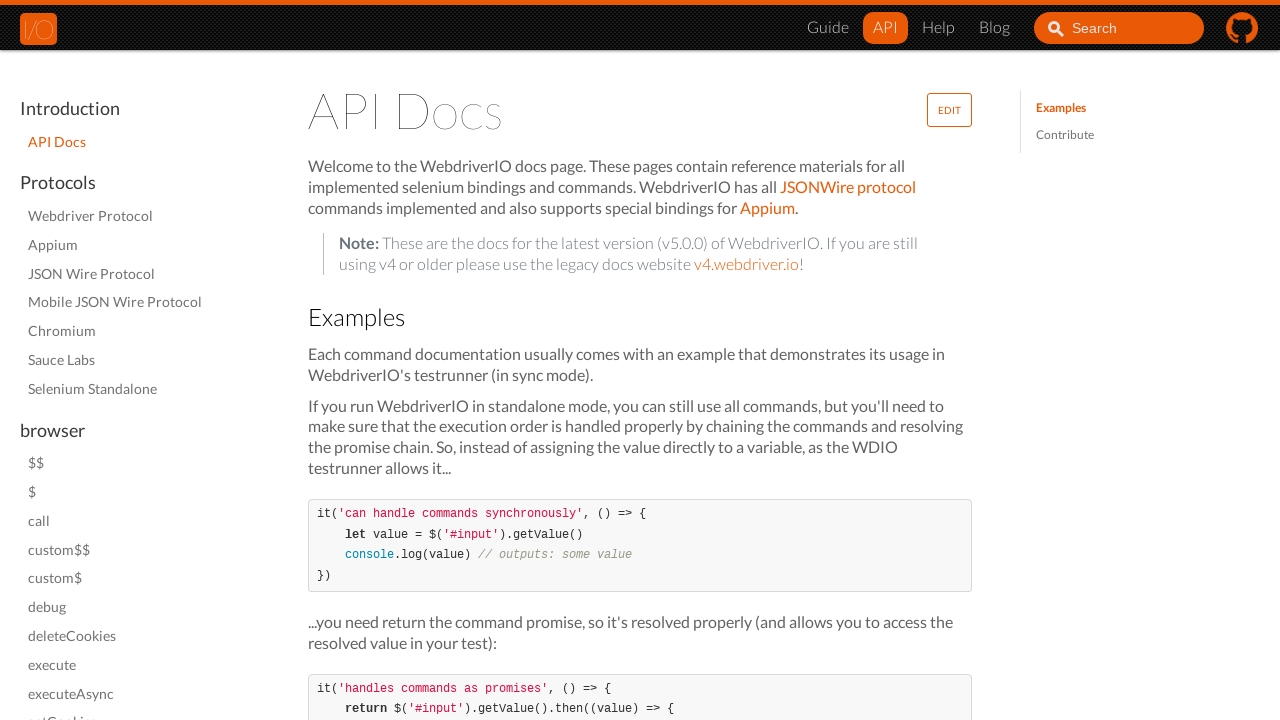